Navigates to a movie listing page on a scraping practice site and verifies that movie card elements are displayed with content

Starting URL: https://spa2.scrape.center/page/1

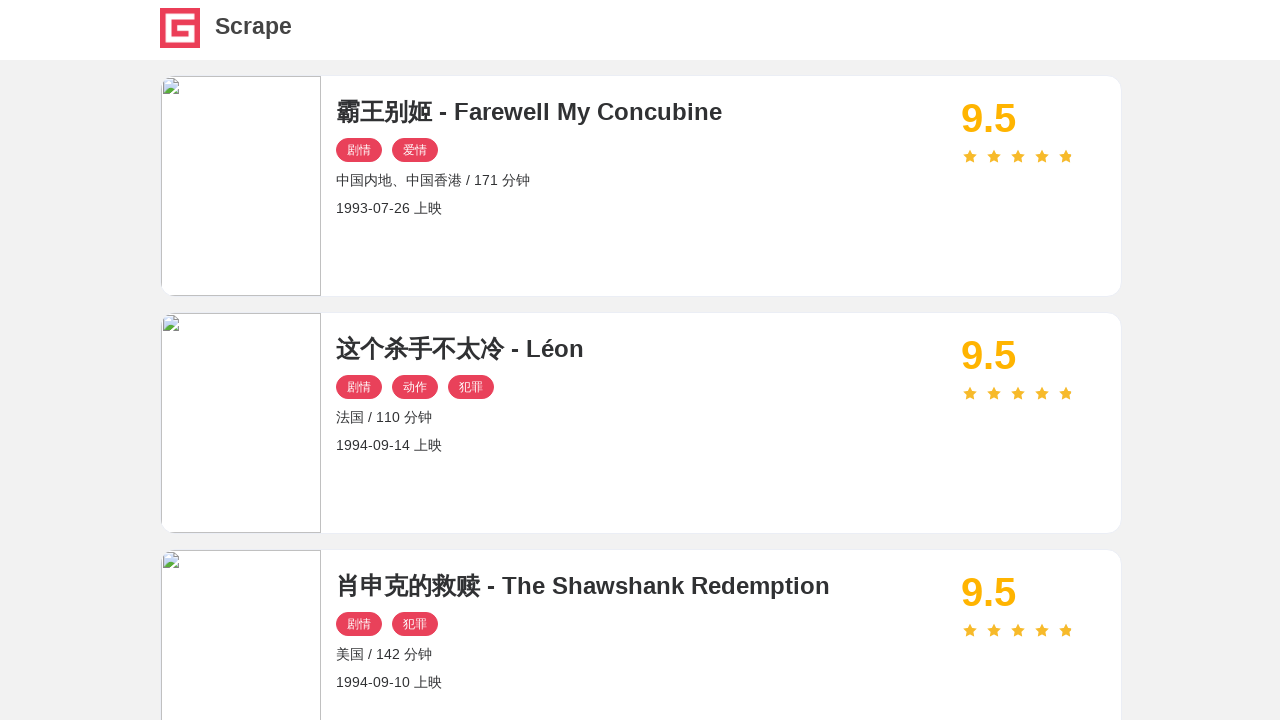

Navigated to movie listing page at https://spa2.scrape.center/page/1
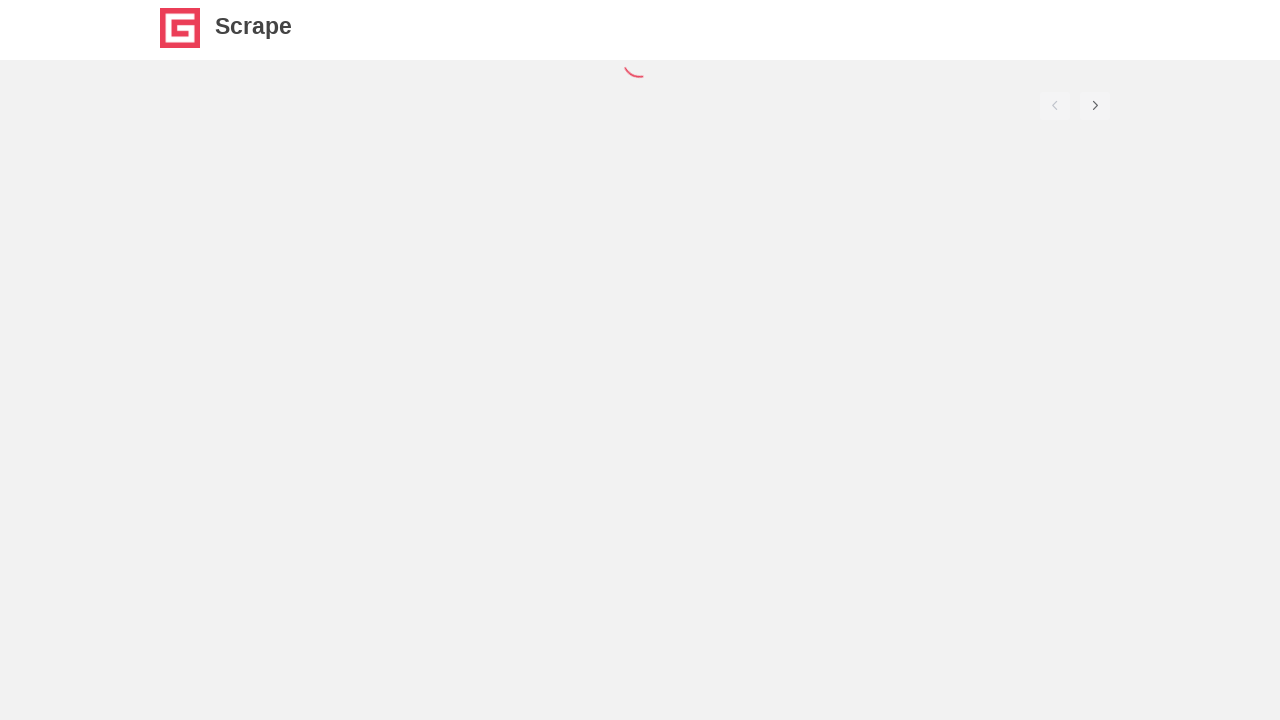

Waited for network to be idle after page load
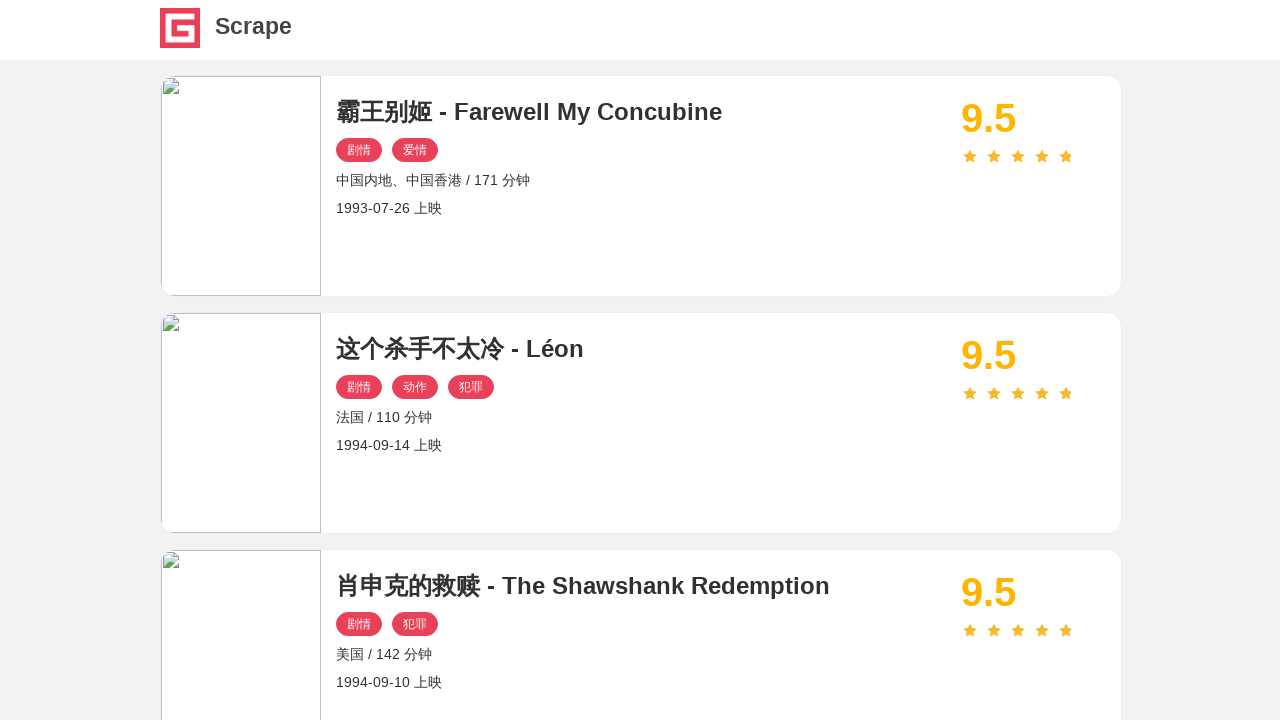

Movie card elements loaded on the page
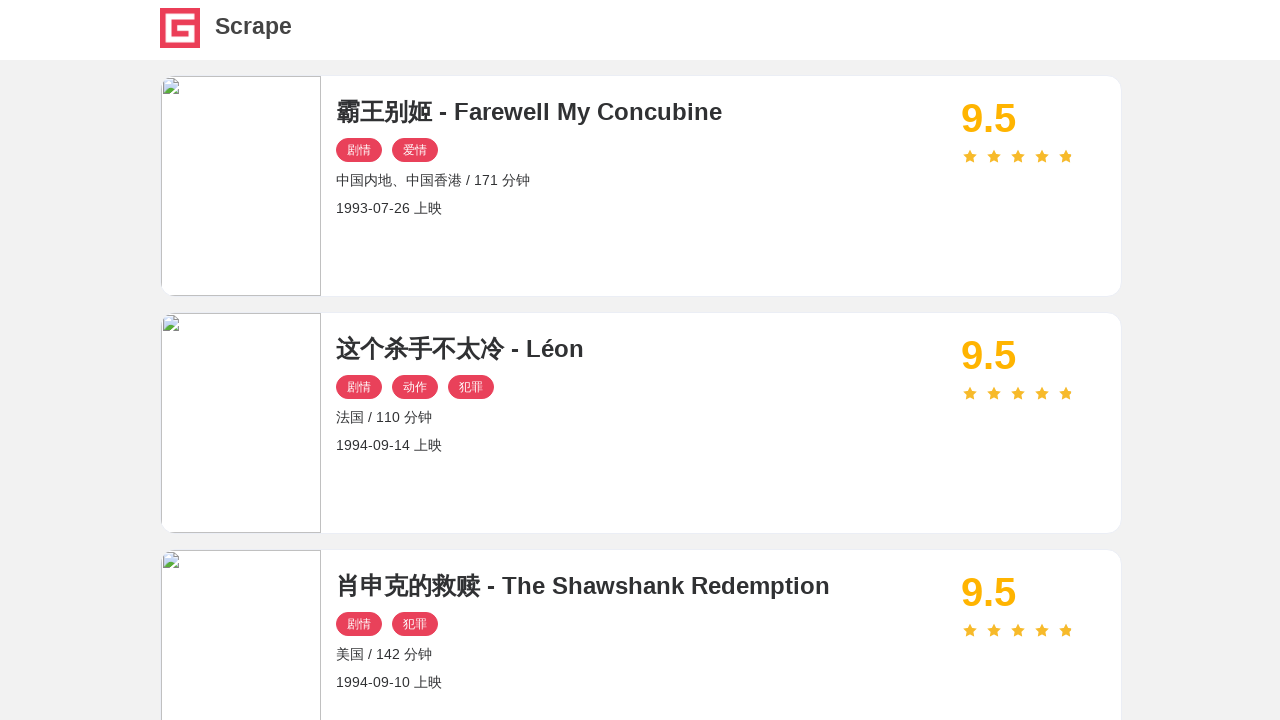

Found 10 movie card elements
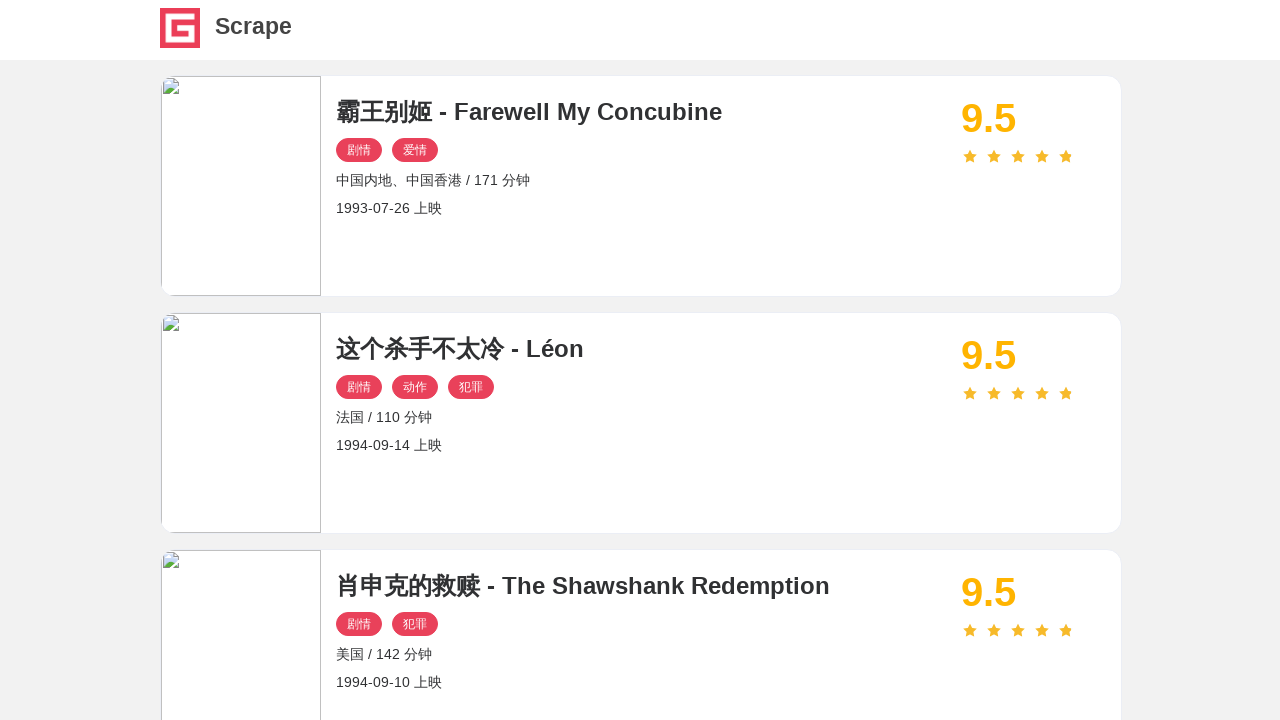

Clicked on the first movie card to view details
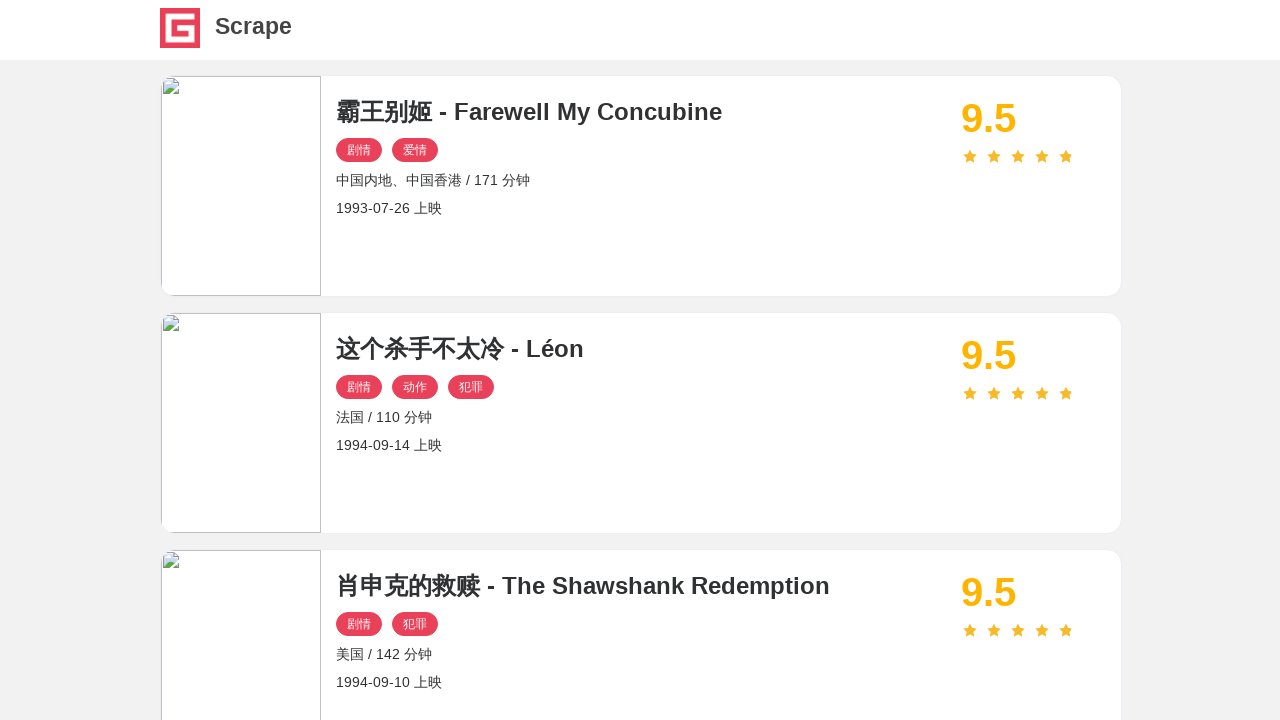

Waited for network to be idle after clicking movie card
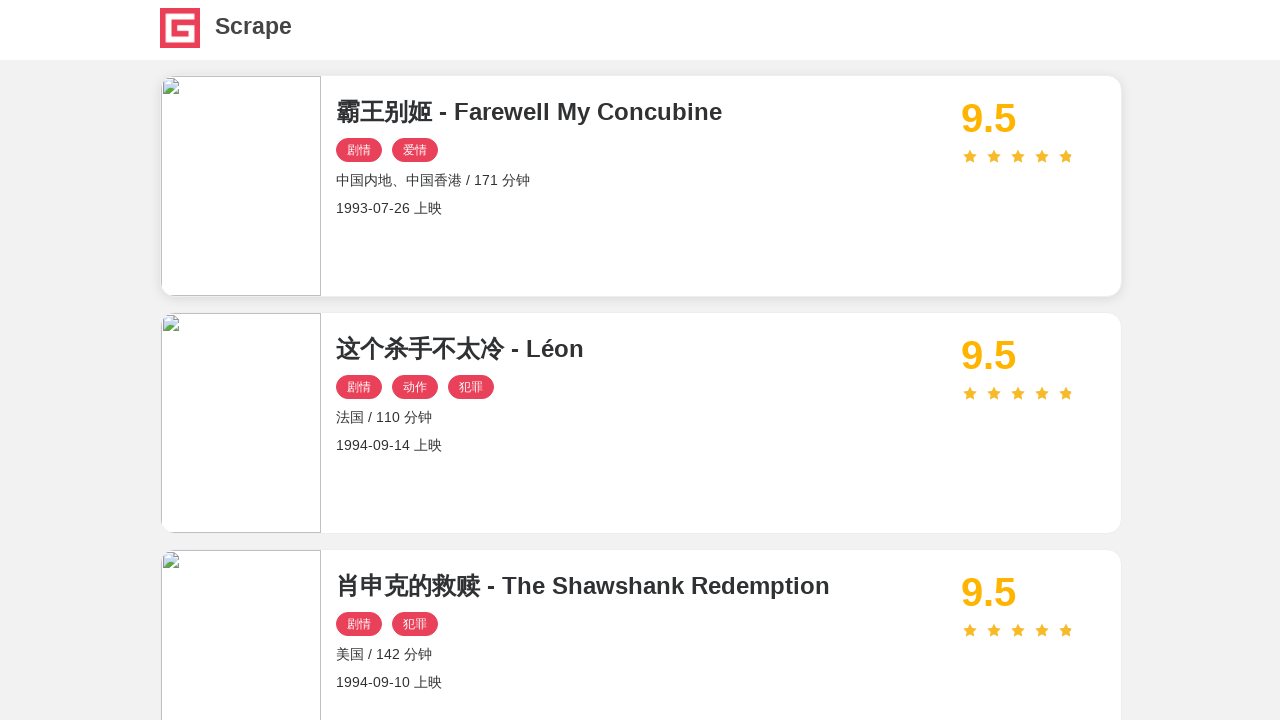

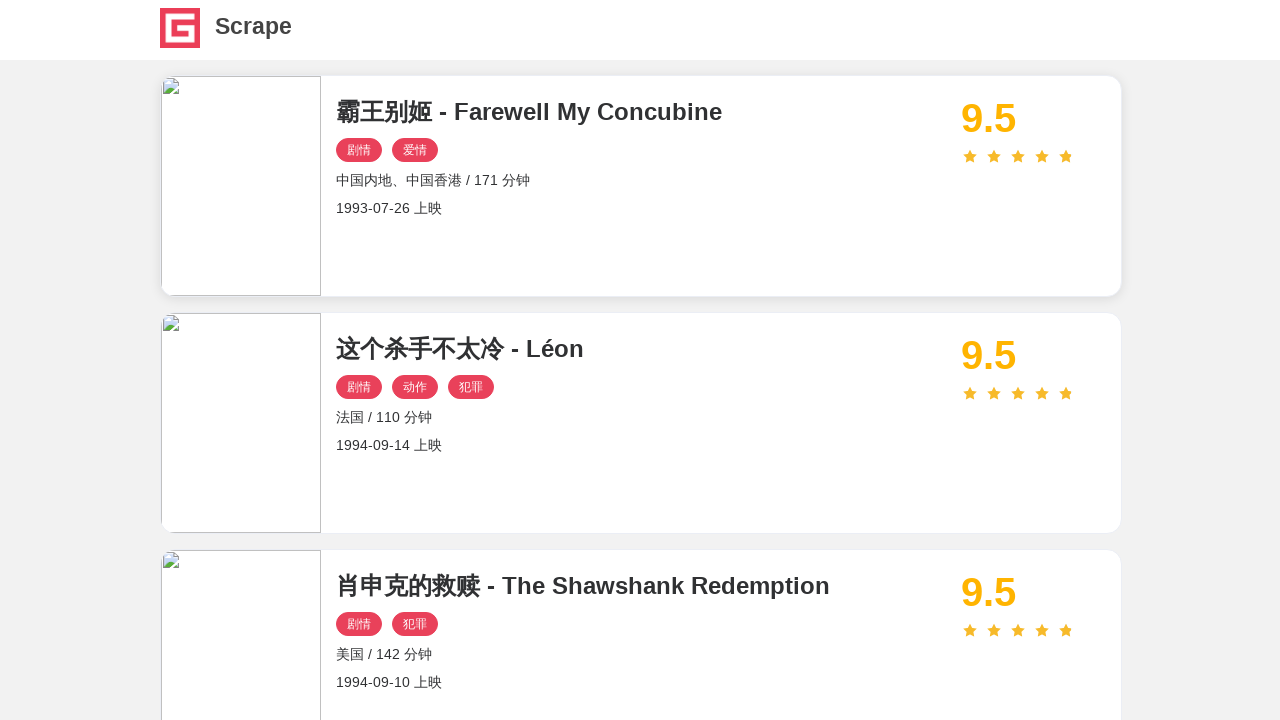